Tests modal functionality by clicking a button to open a modal dialog and then clicking the close button to dismiss it using JavaScript execution

Starting URL: https://formy-project.herokuapp.com/modal

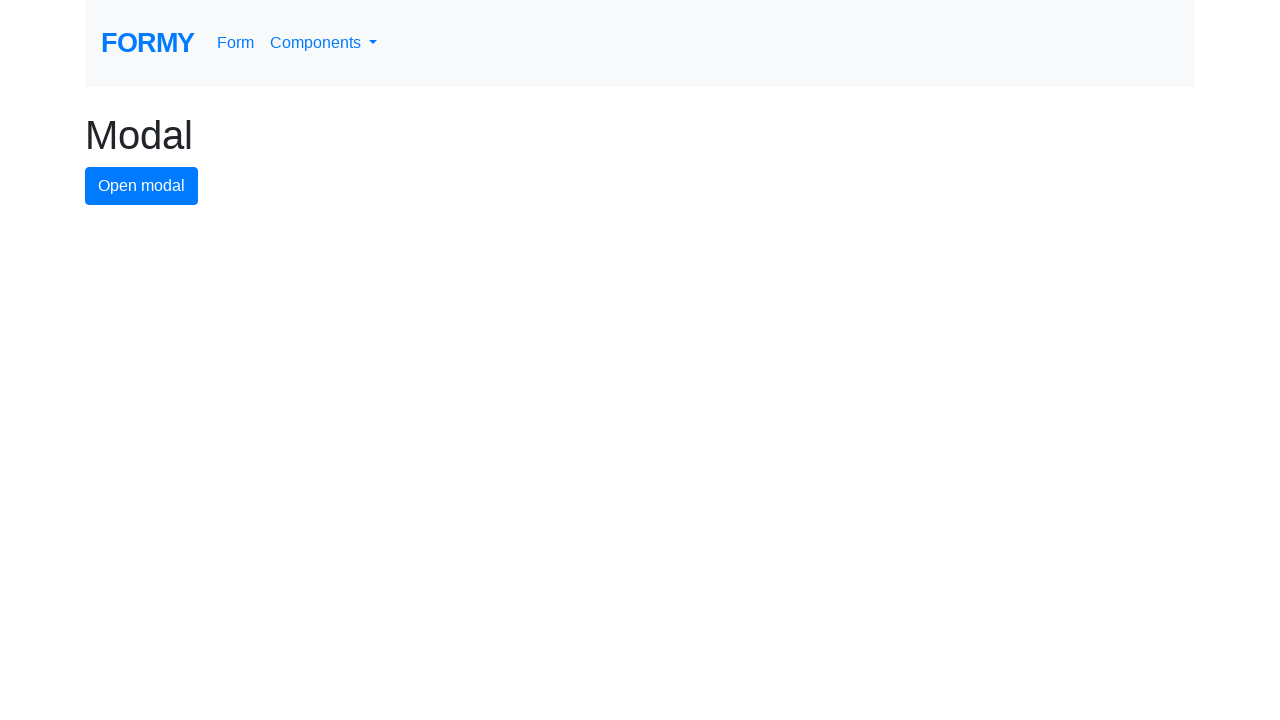

Clicked button to open modal dialog at (142, 186) on #modal-button
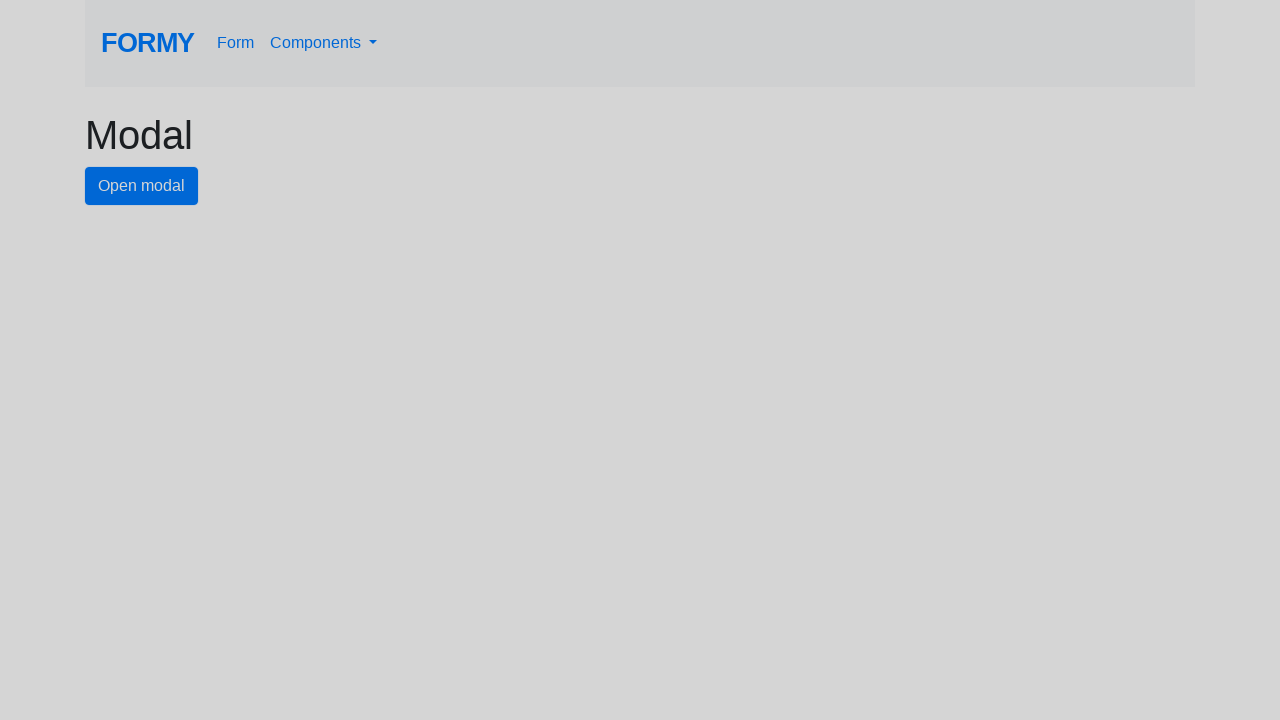

Modal dialog loaded and close button became visible
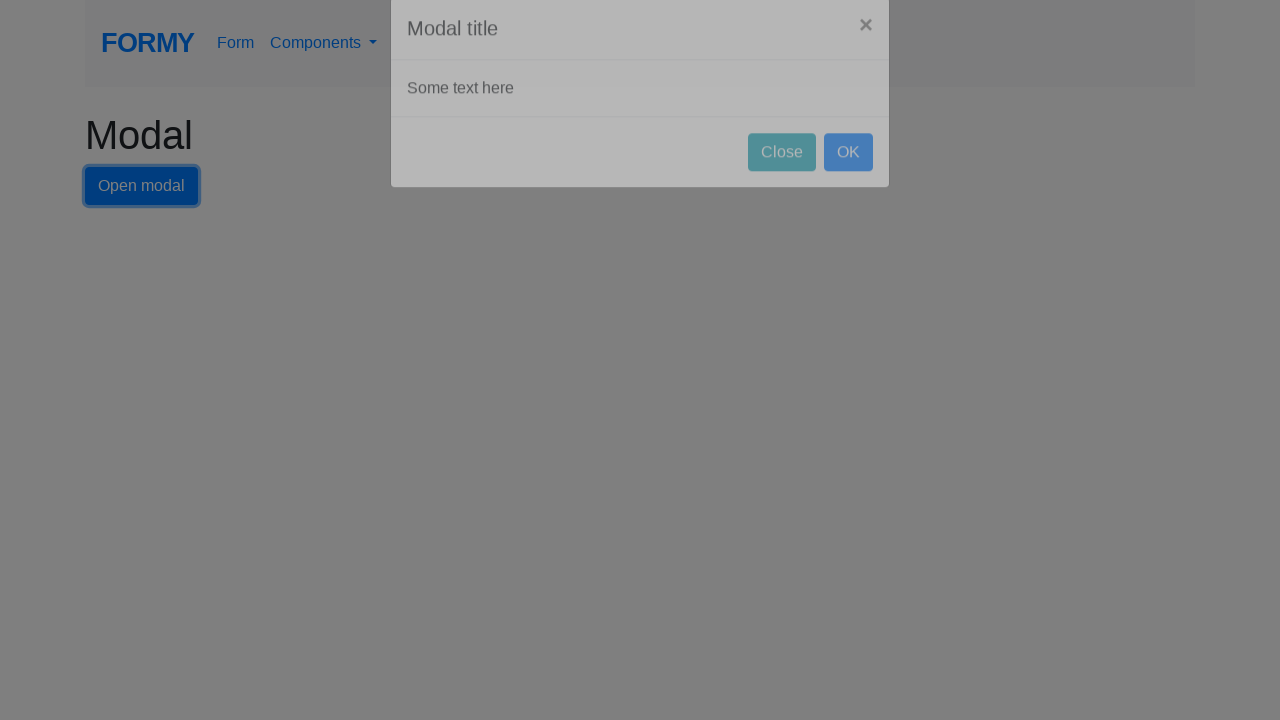

Clicked close button to dismiss modal dialog at (782, 184) on #close-button
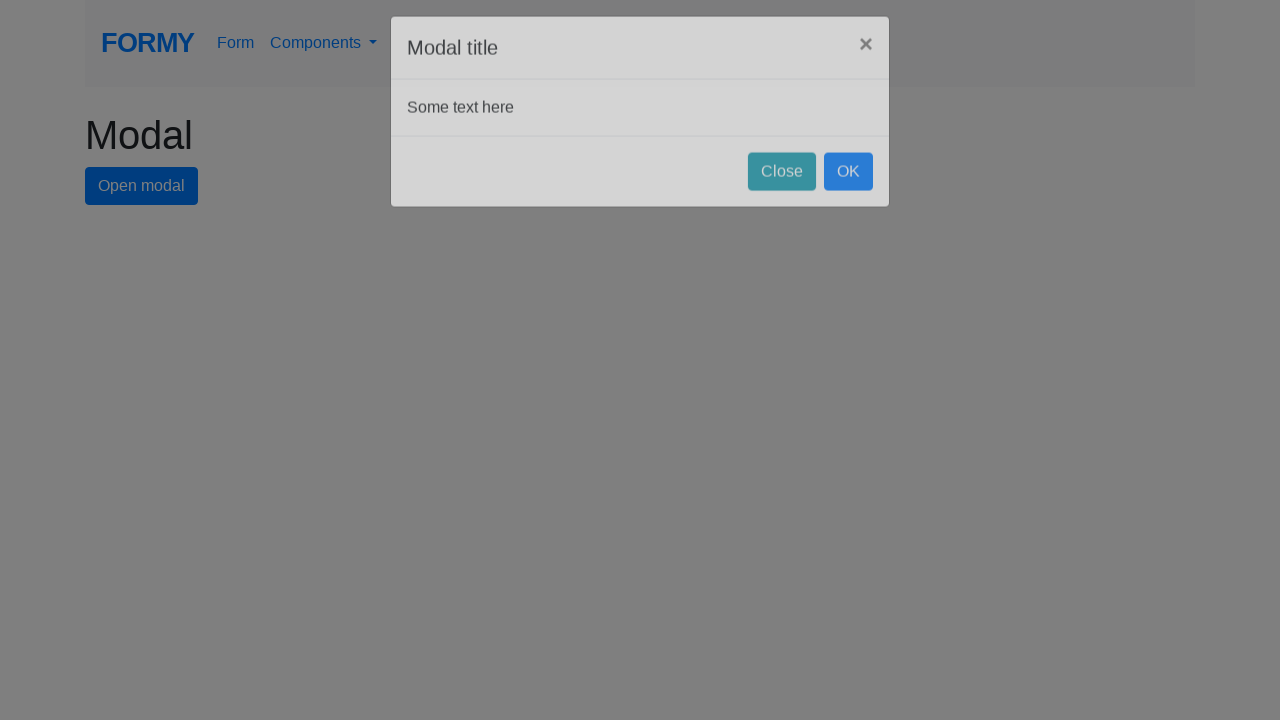

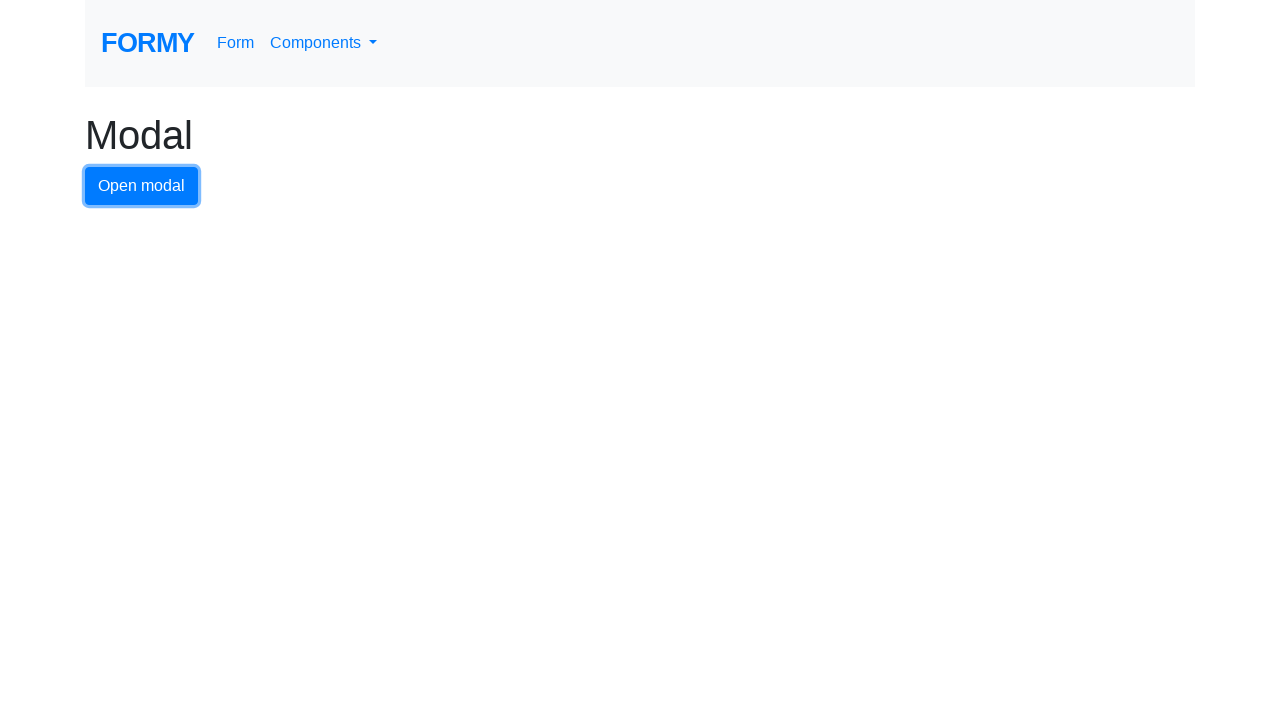